Tests the search functionality on Wiley Custom Select by entering "math" as a search query and verifying that search results are displayed.

Starting URL: https://customselect.wiley.com/

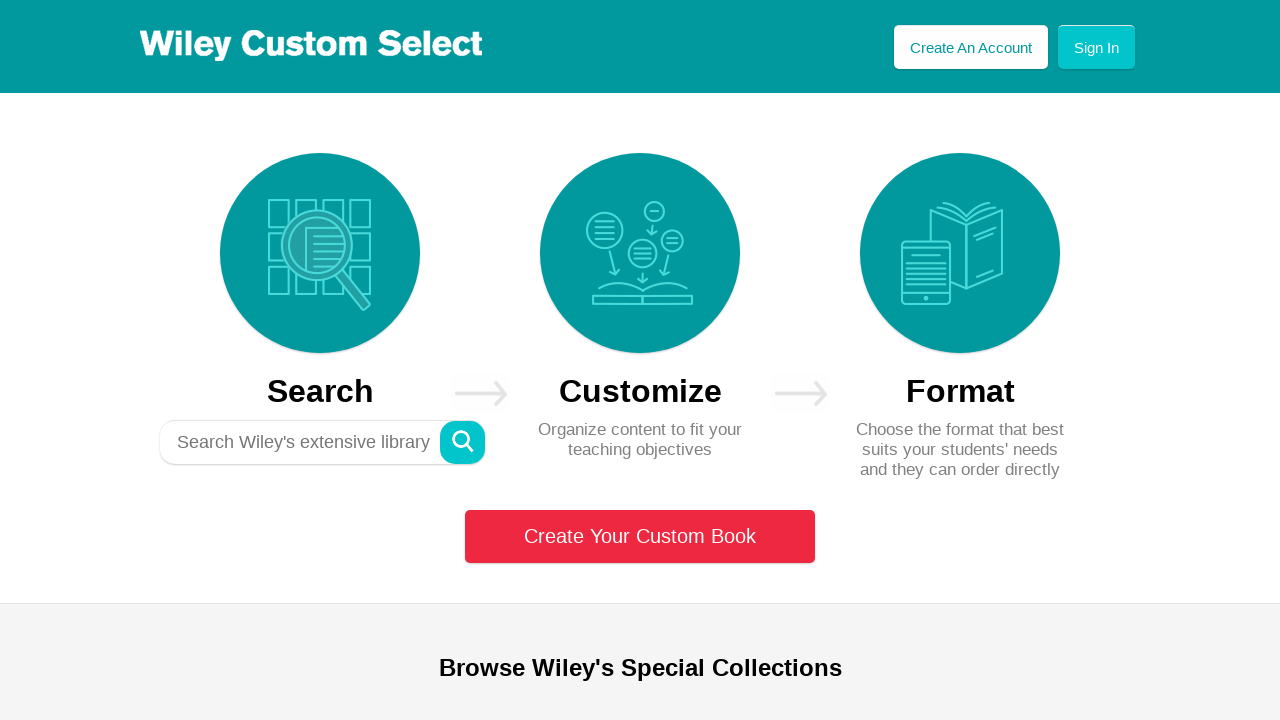

Filled search field with 'math' query on div.tiny-search input
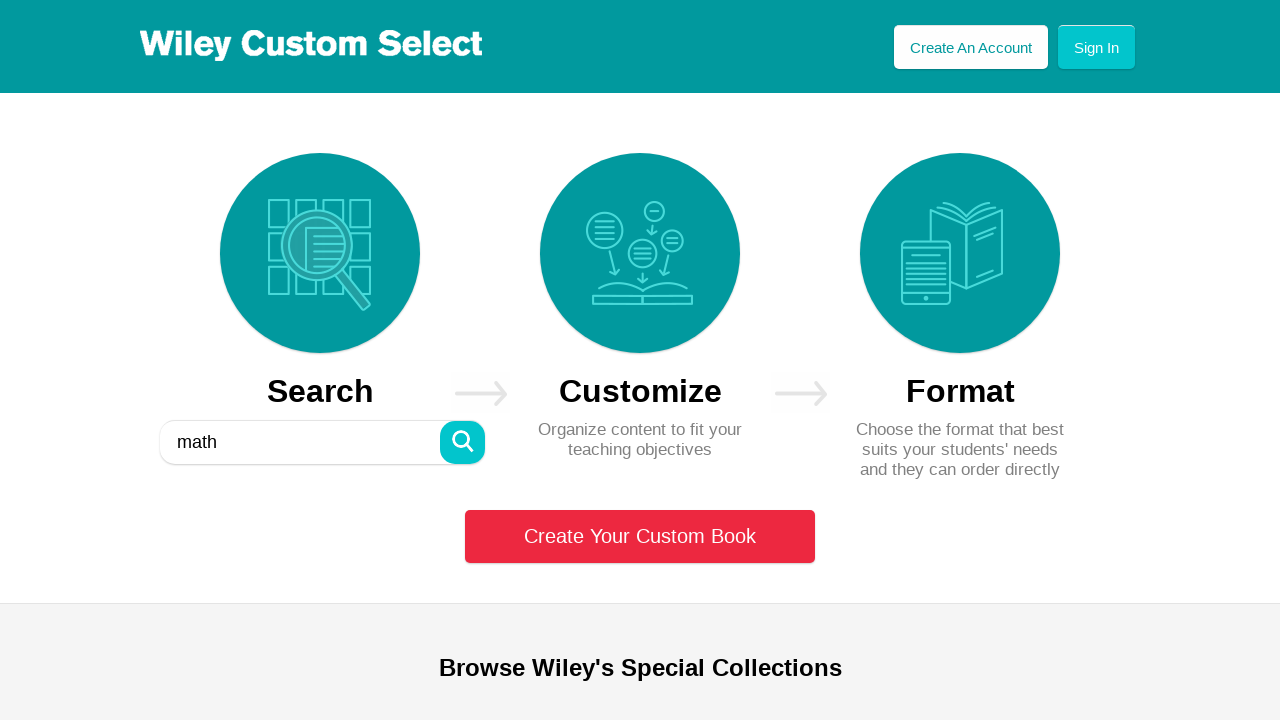

Clicked search button to execute search at (462, 442) on div.tiny-search div.tiny-search-btn
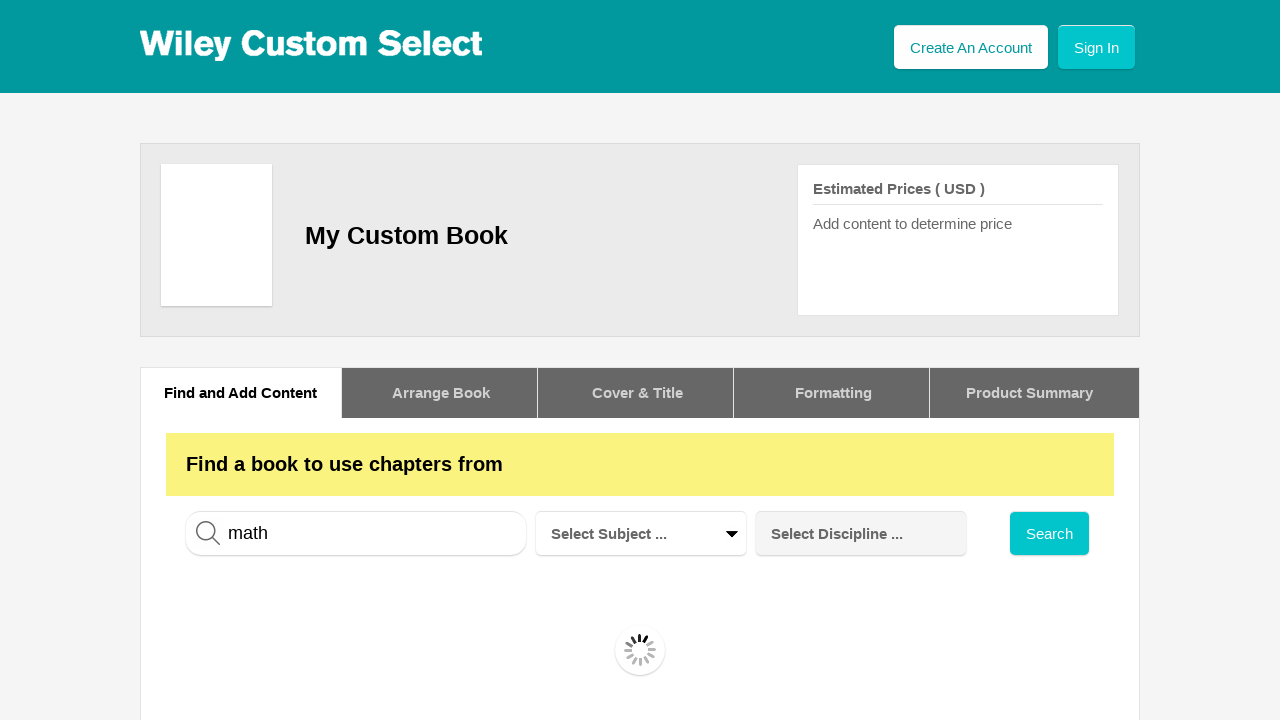

Search results displayed with entries loaded
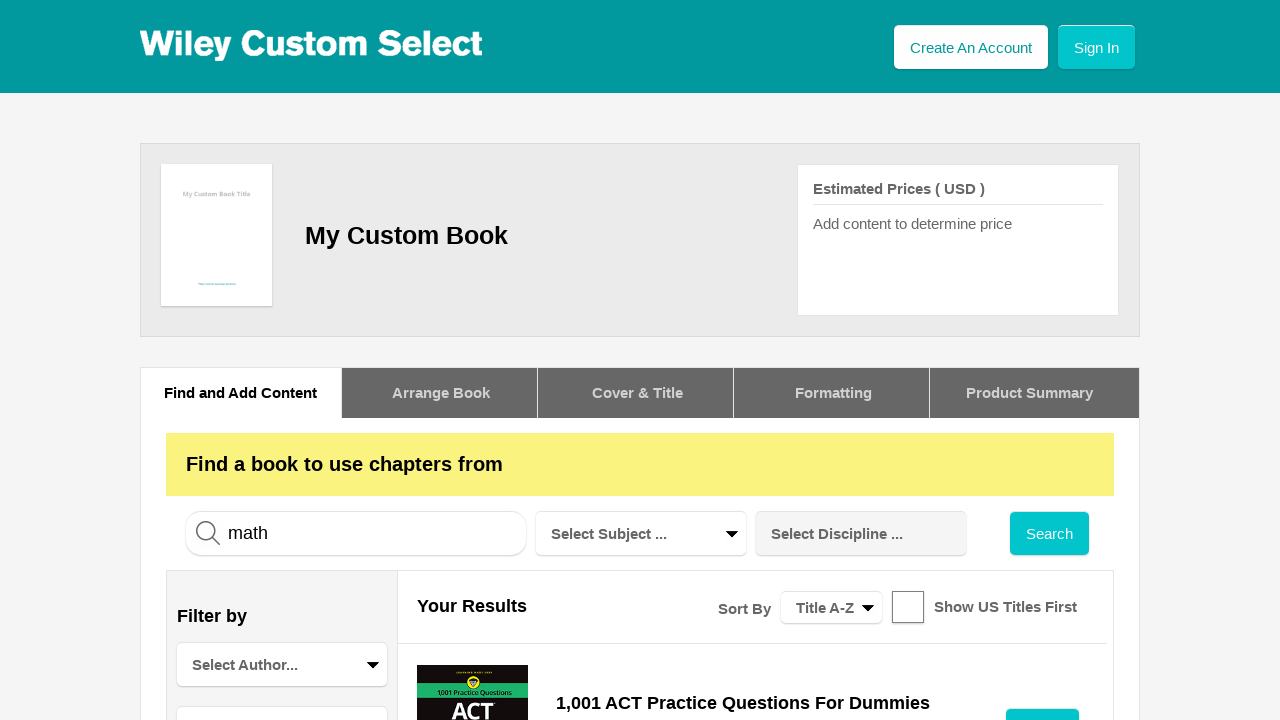

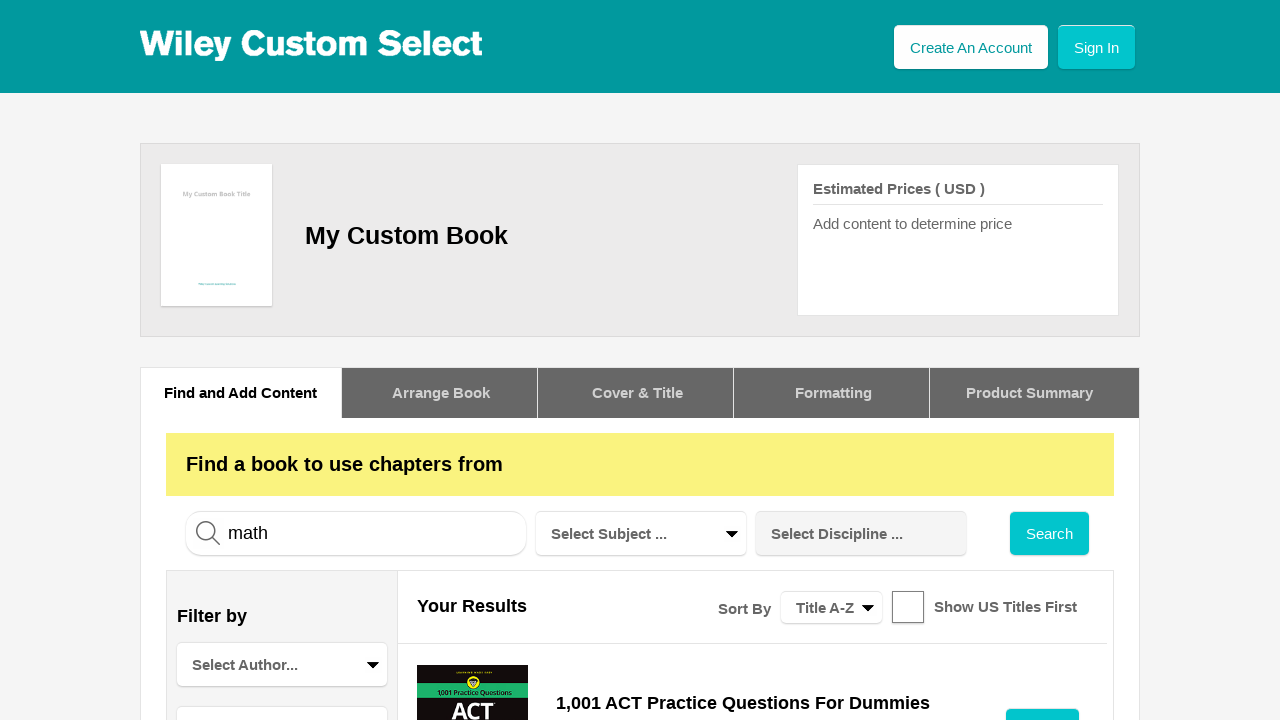